Tests dynamic controls page by clicking a checkbox, removing it, verifying it's gone, then enabling a disabled input field and verifying it becomes enabled.

Starting URL: http://the-internet.herokuapp.com/dynamic_controls

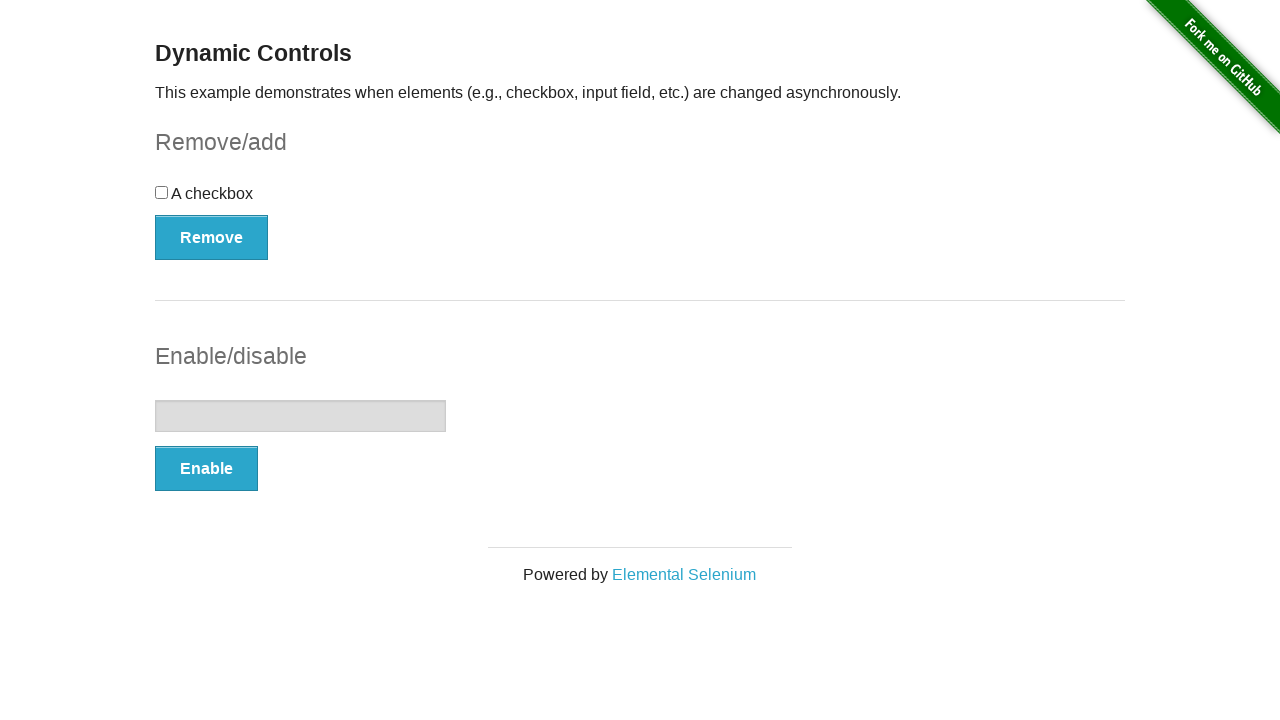

Clicked the checkbox on dynamic controls page at (162, 192) on form div input[type='checkbox']
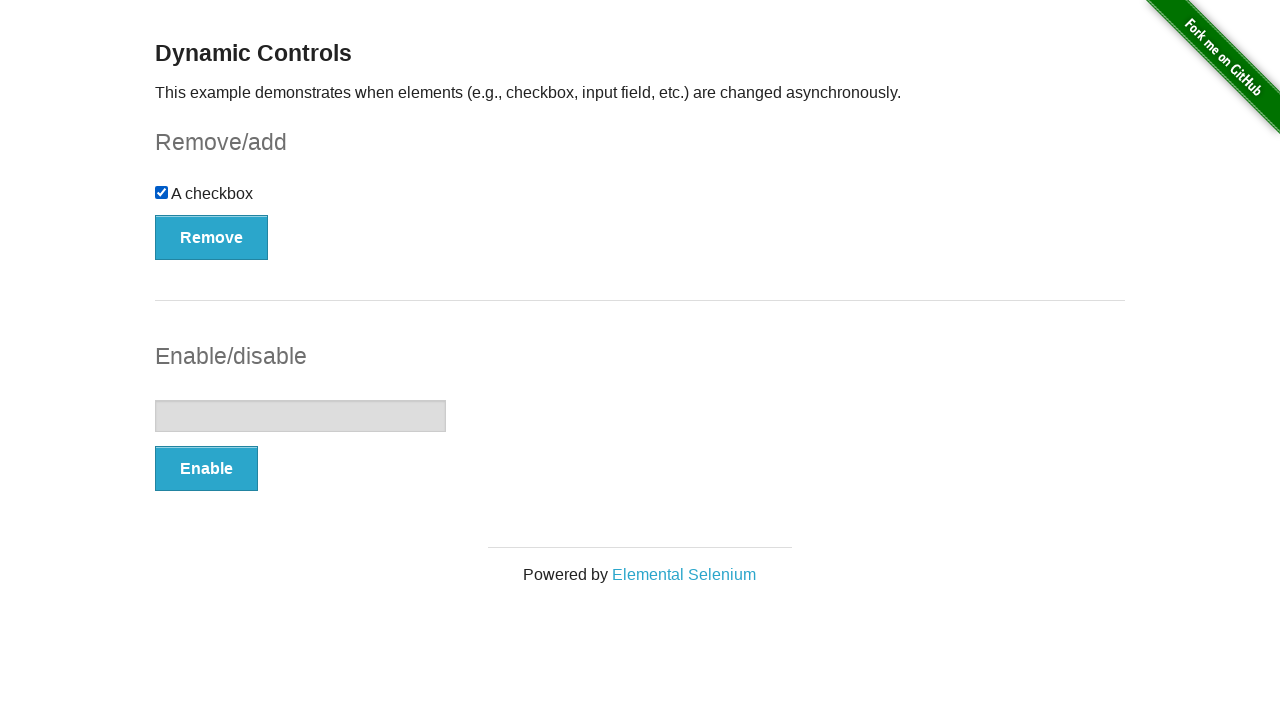

Clicked the Remove button to remove the checkbox at (212, 237) on div+button
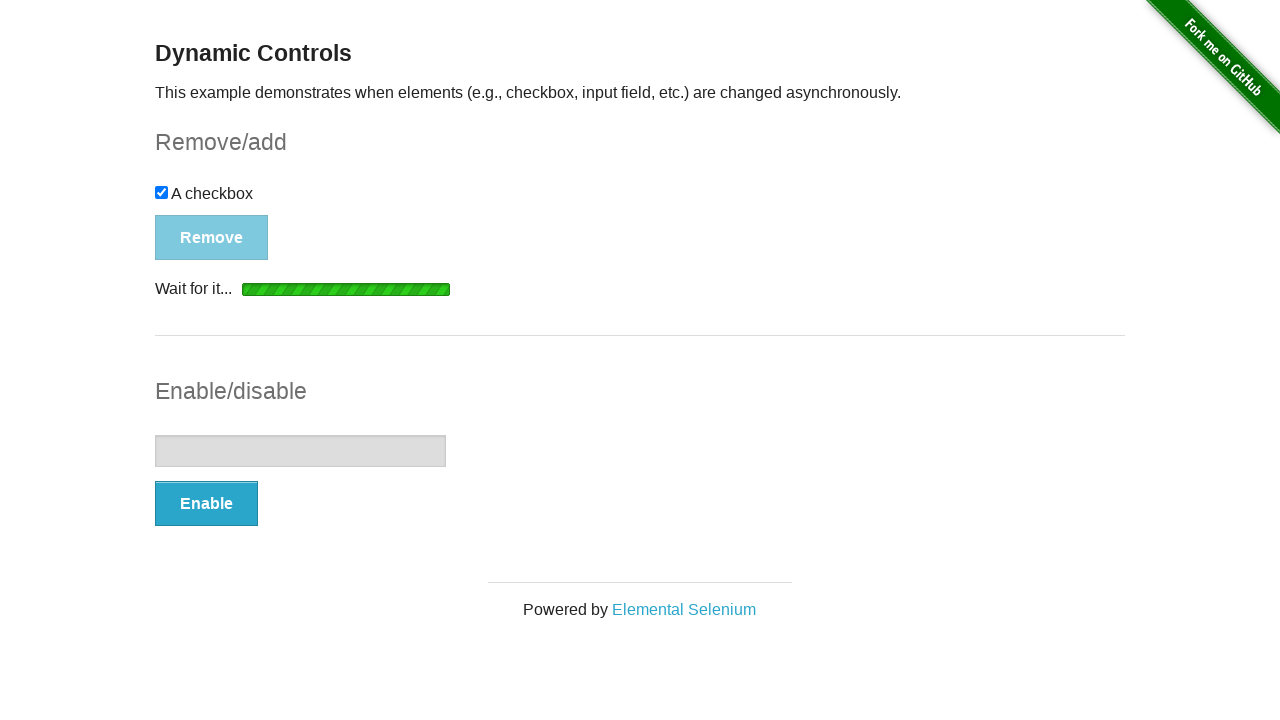

Waited for 'It's gone!' message to appear
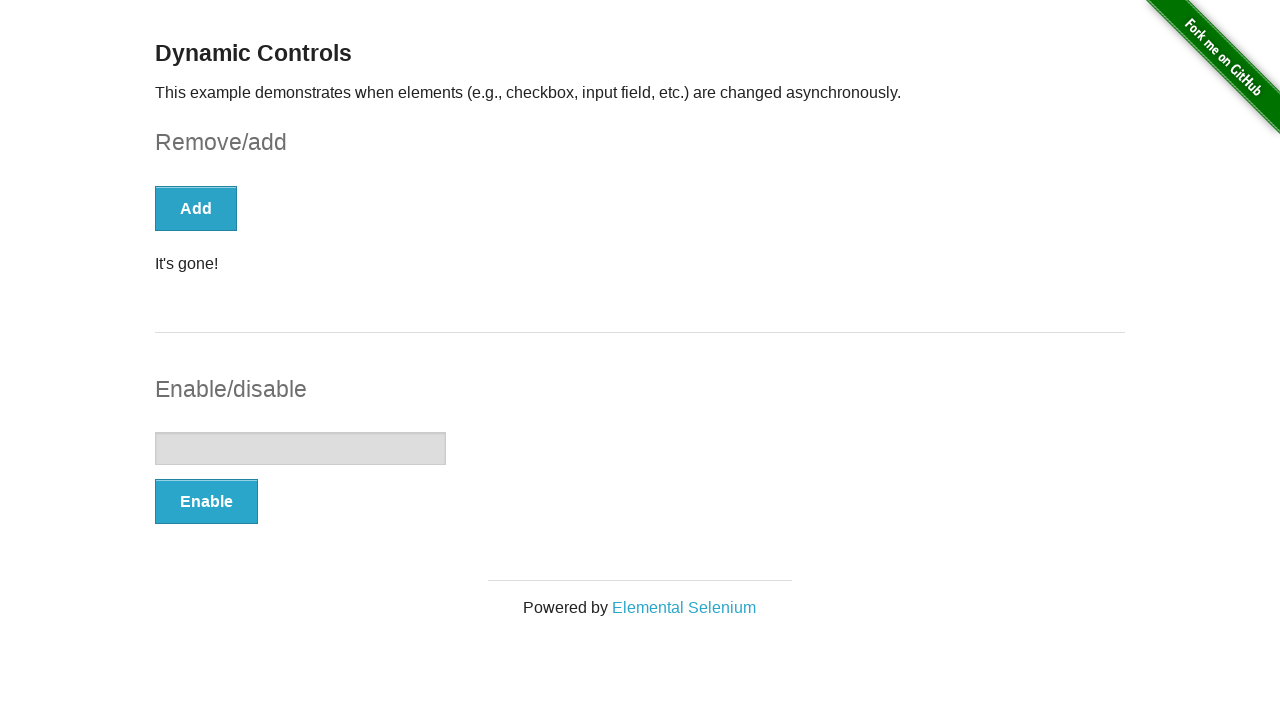

Verified that message displays 'It's gone!'
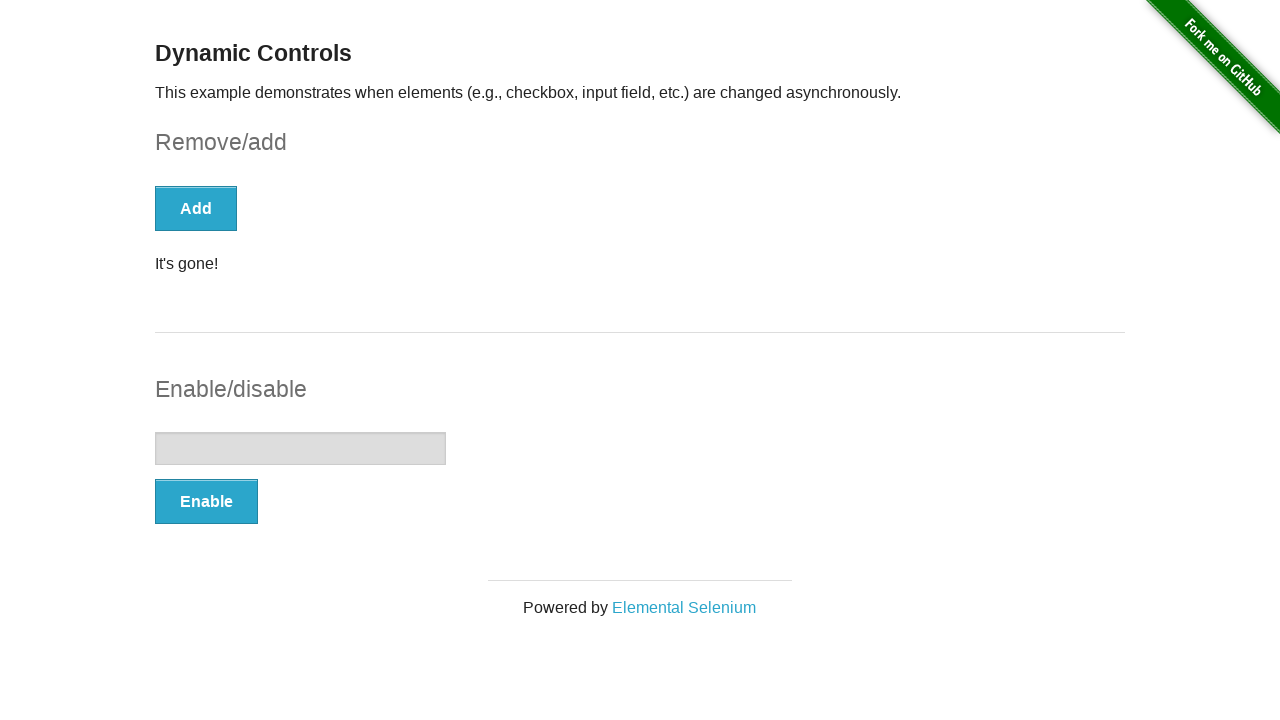

Verified that the checkbox has disappeared
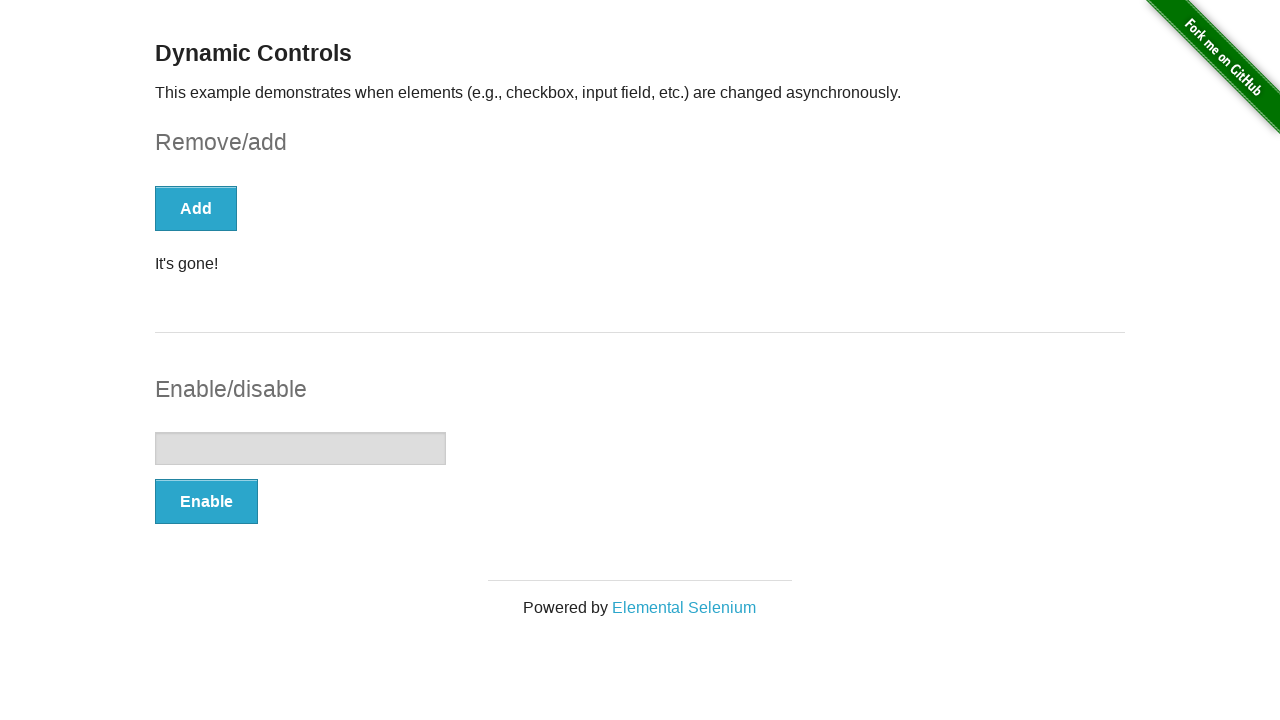

Located the text input field
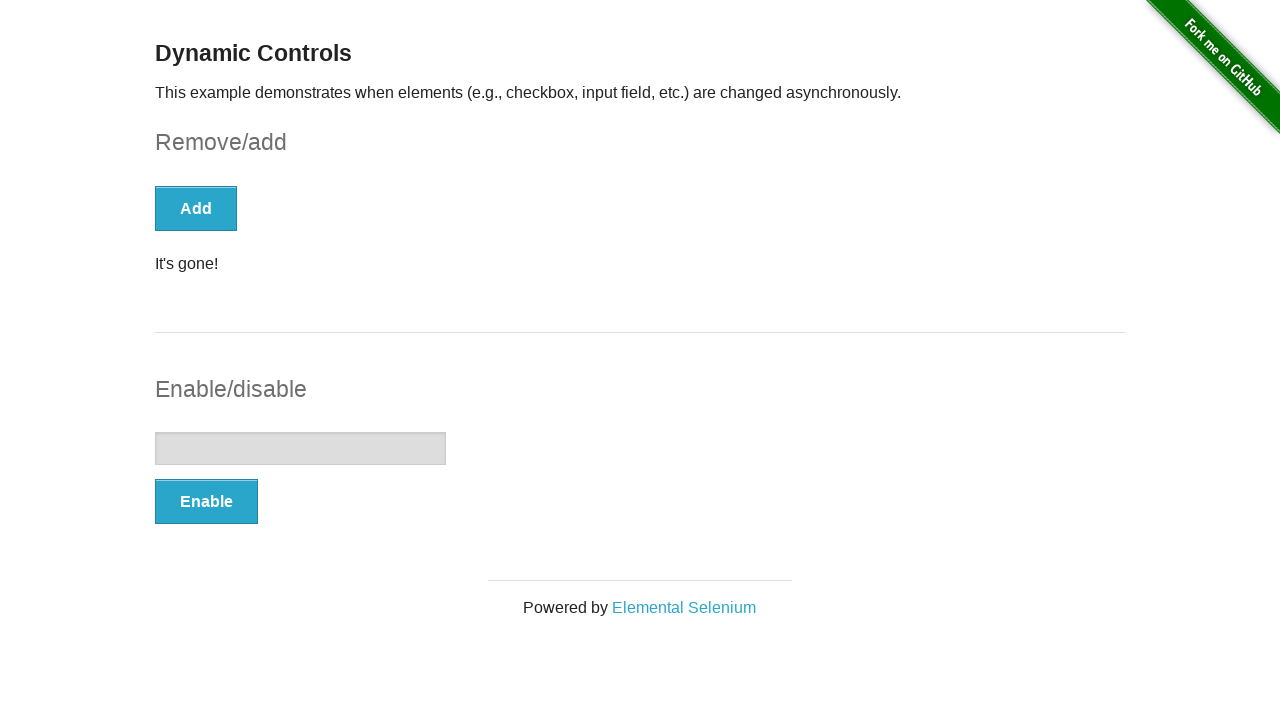

Verified that the input field is disabled
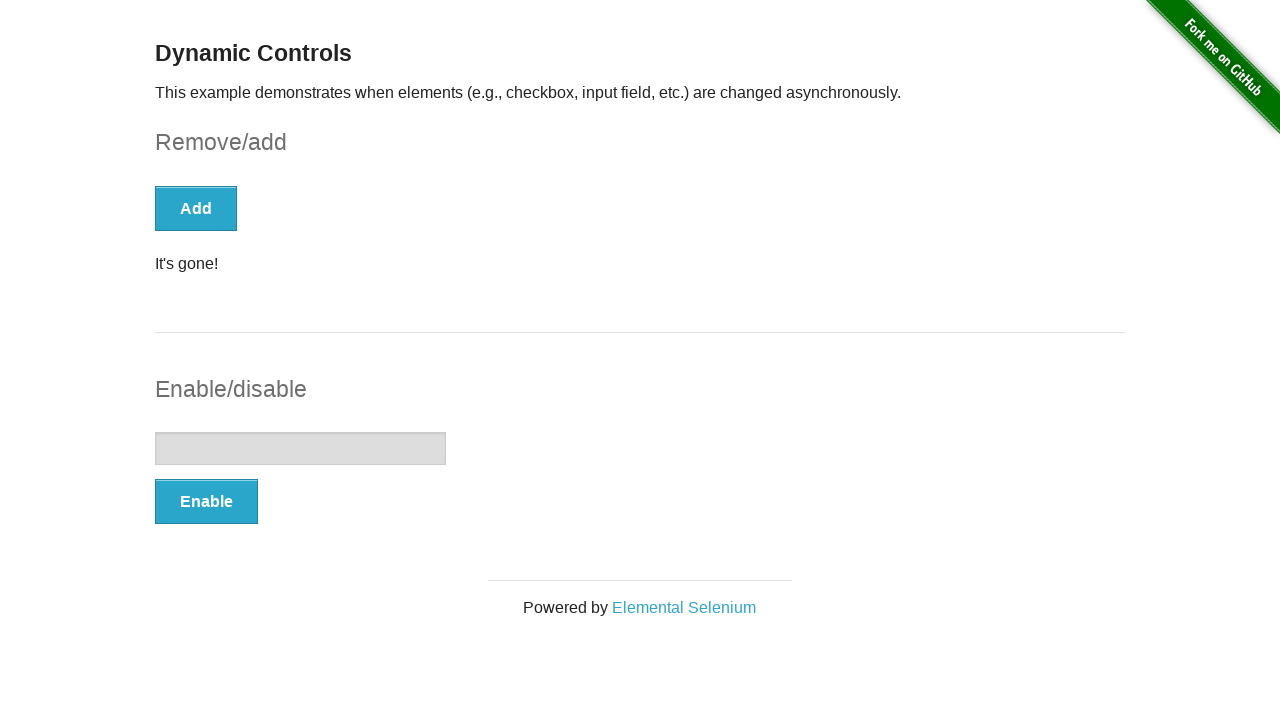

Clicked the Enable button to enable the input field at (206, 501) on form input+button
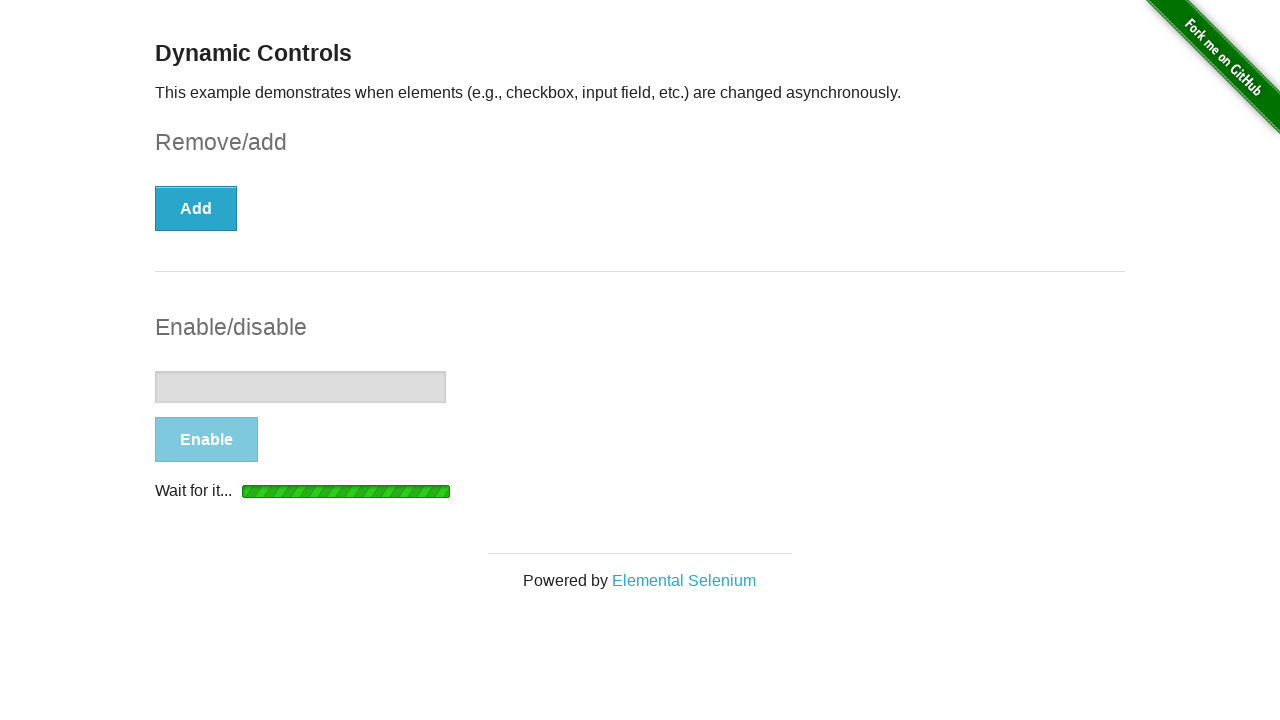

Waited for the enabled message to appear
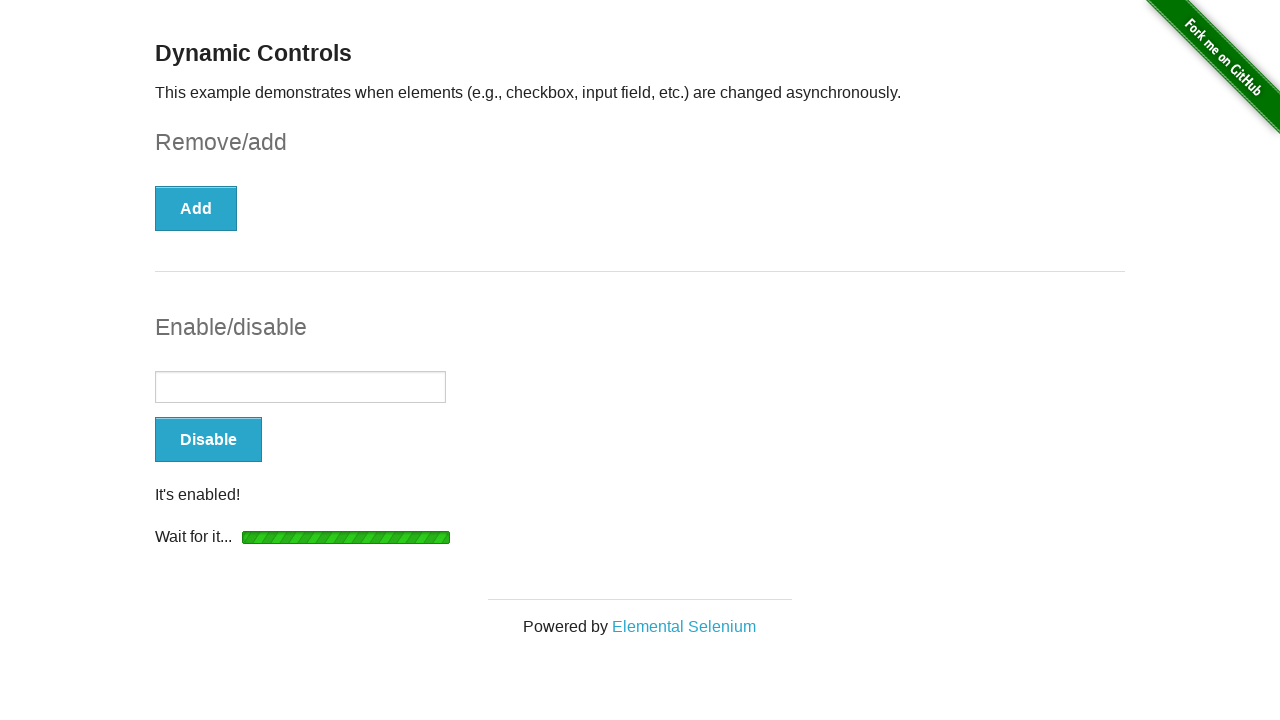

Verified that the input field is now enabled
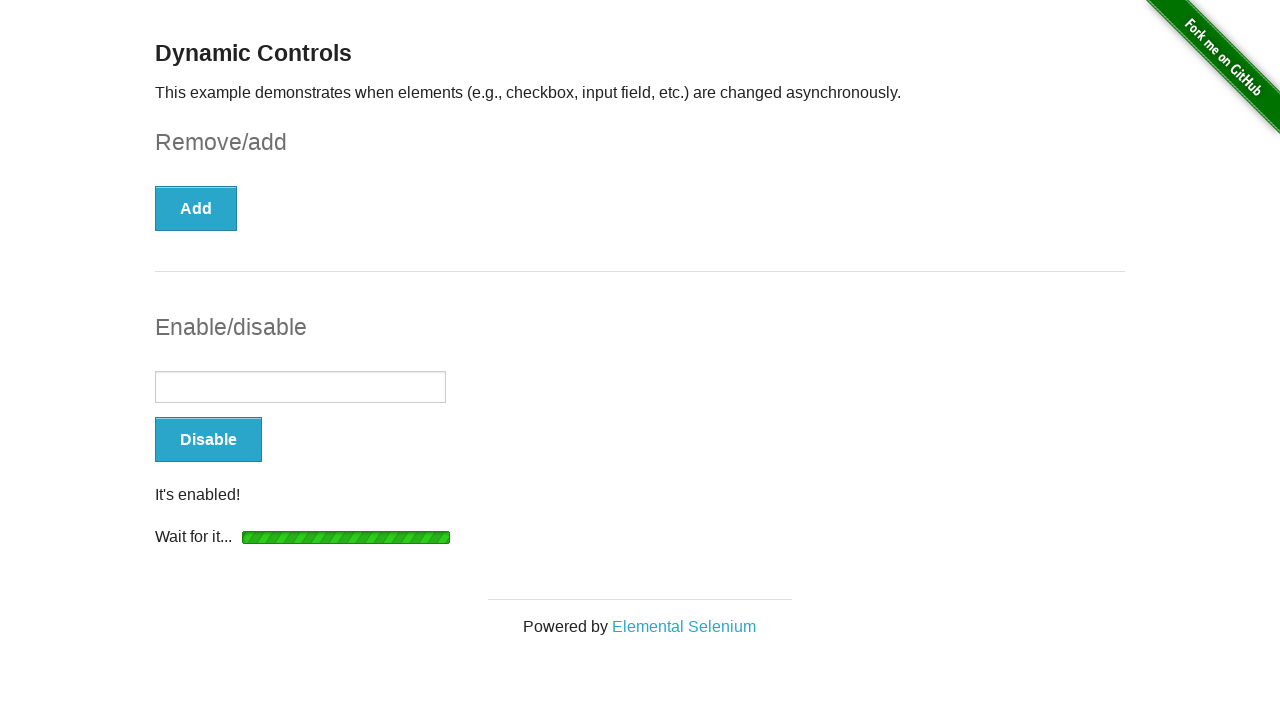

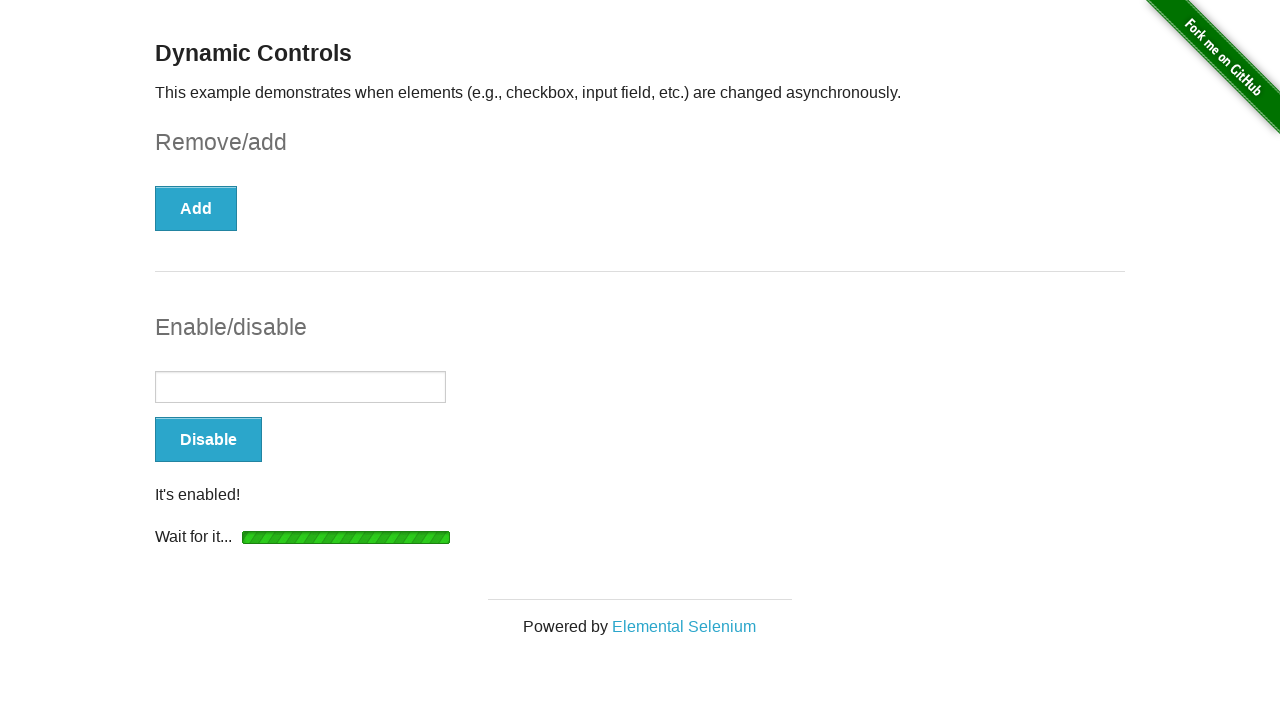